Tests that edits are saved when the input loses focus (blur event)

Starting URL: https://demo.playwright.dev/todomvc

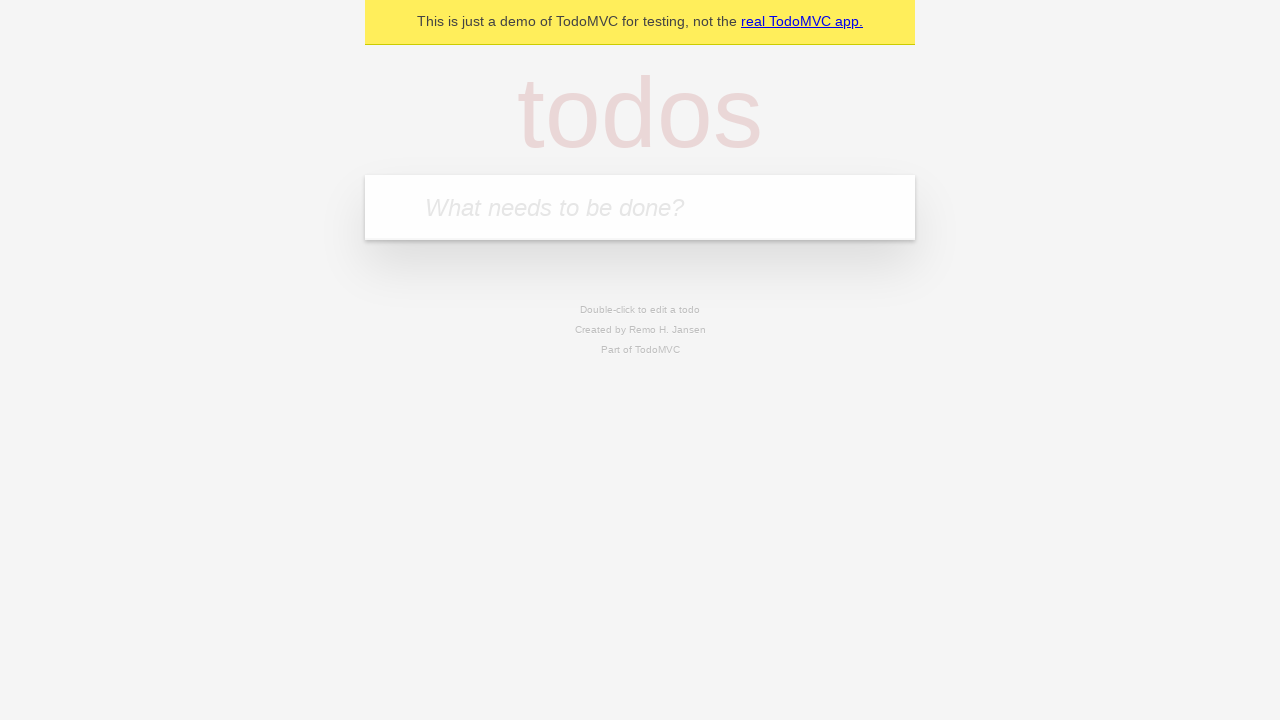

Filled first todo input with 'buy some cheese' on internal:attr=[placeholder="What needs to be done?"i]
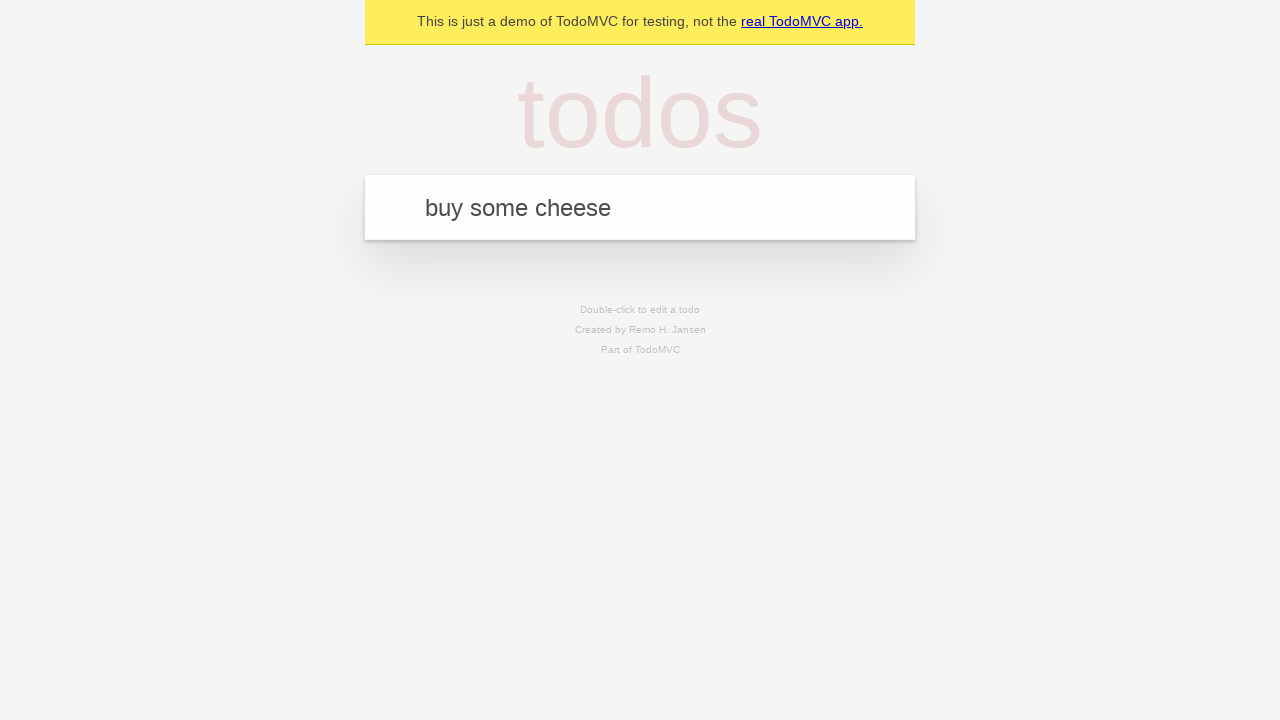

Pressed Enter to create first todo on internal:attr=[placeholder="What needs to be done?"i]
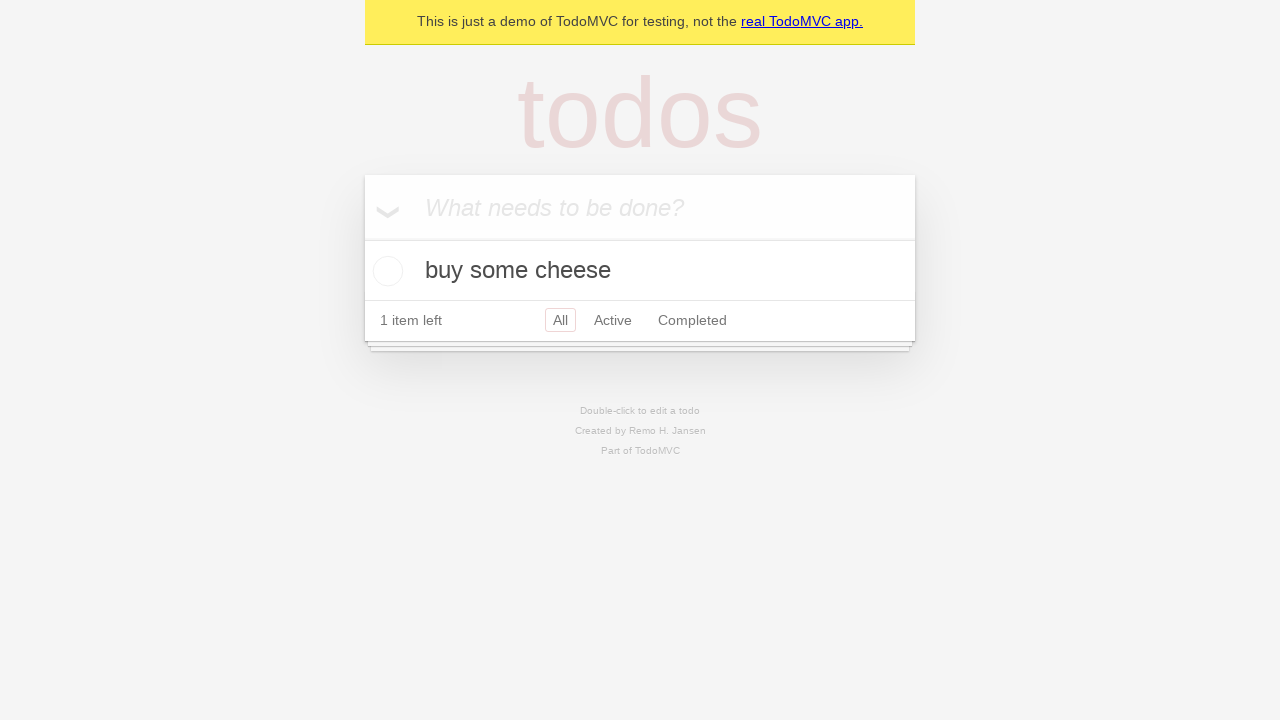

Filled second todo input with 'feed the cat' on internal:attr=[placeholder="What needs to be done?"i]
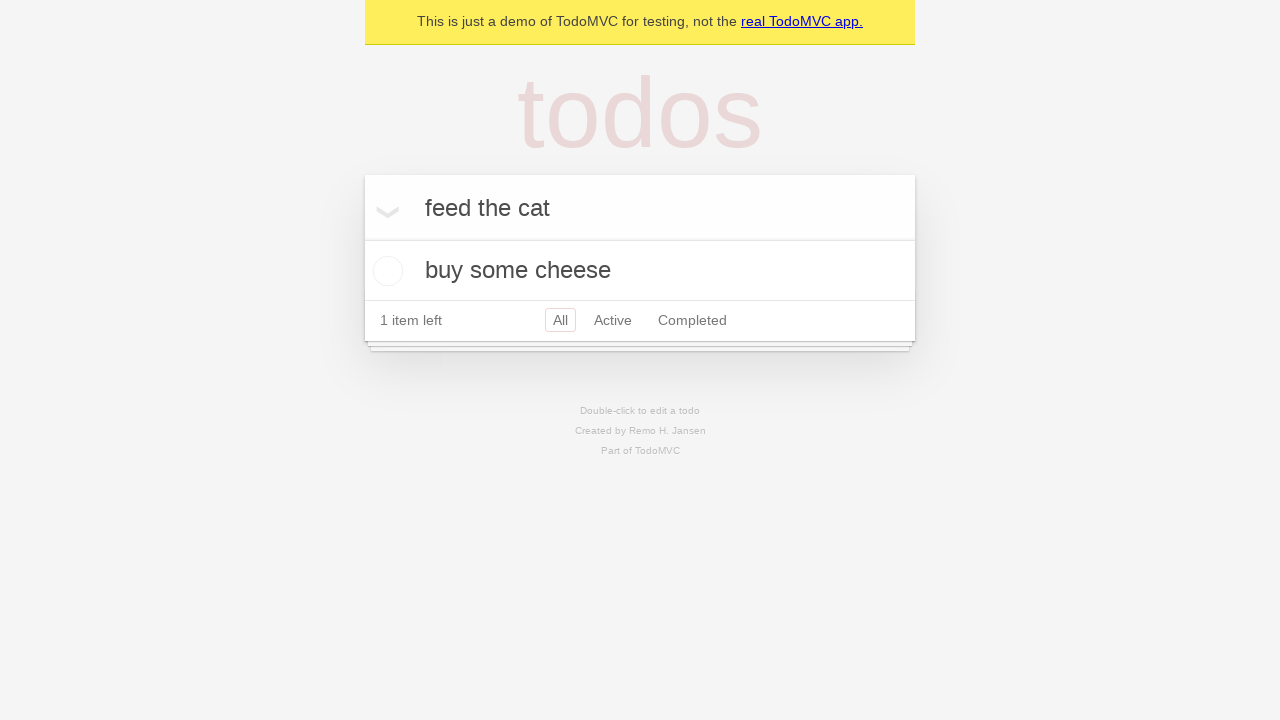

Pressed Enter to create second todo on internal:attr=[placeholder="What needs to be done?"i]
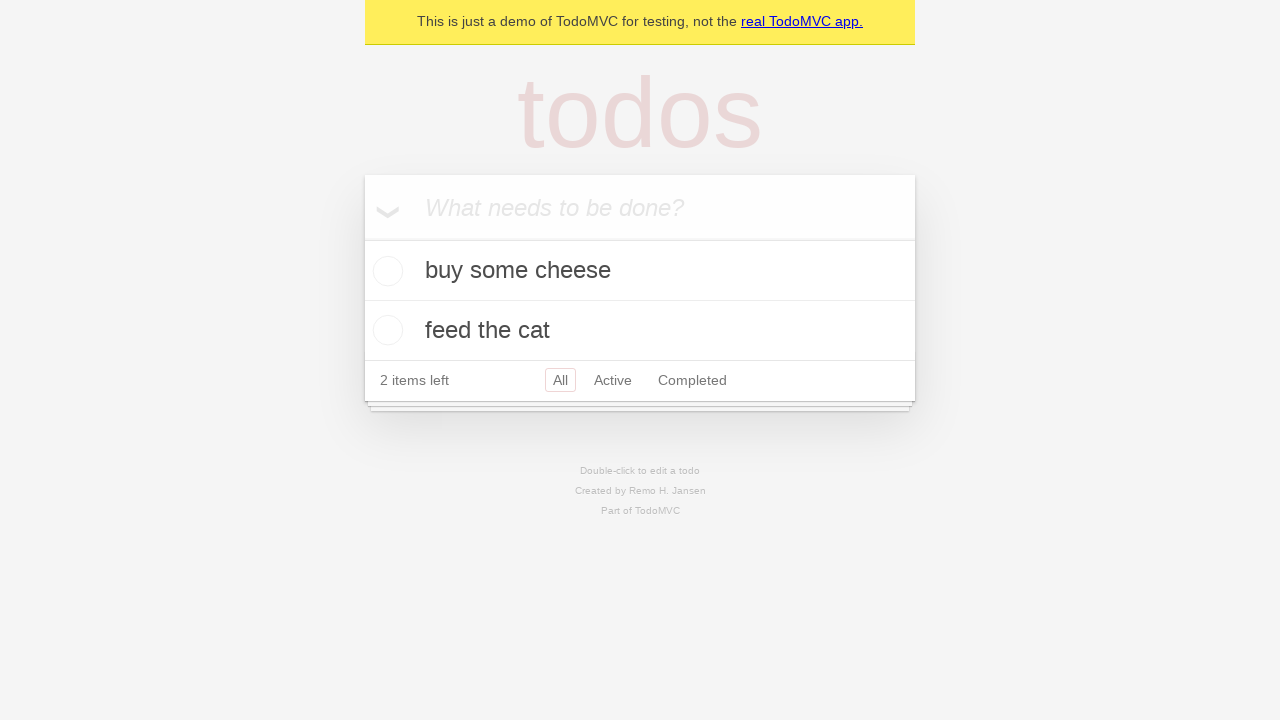

Filled third todo input with 'book a doctors appointment' on internal:attr=[placeholder="What needs to be done?"i]
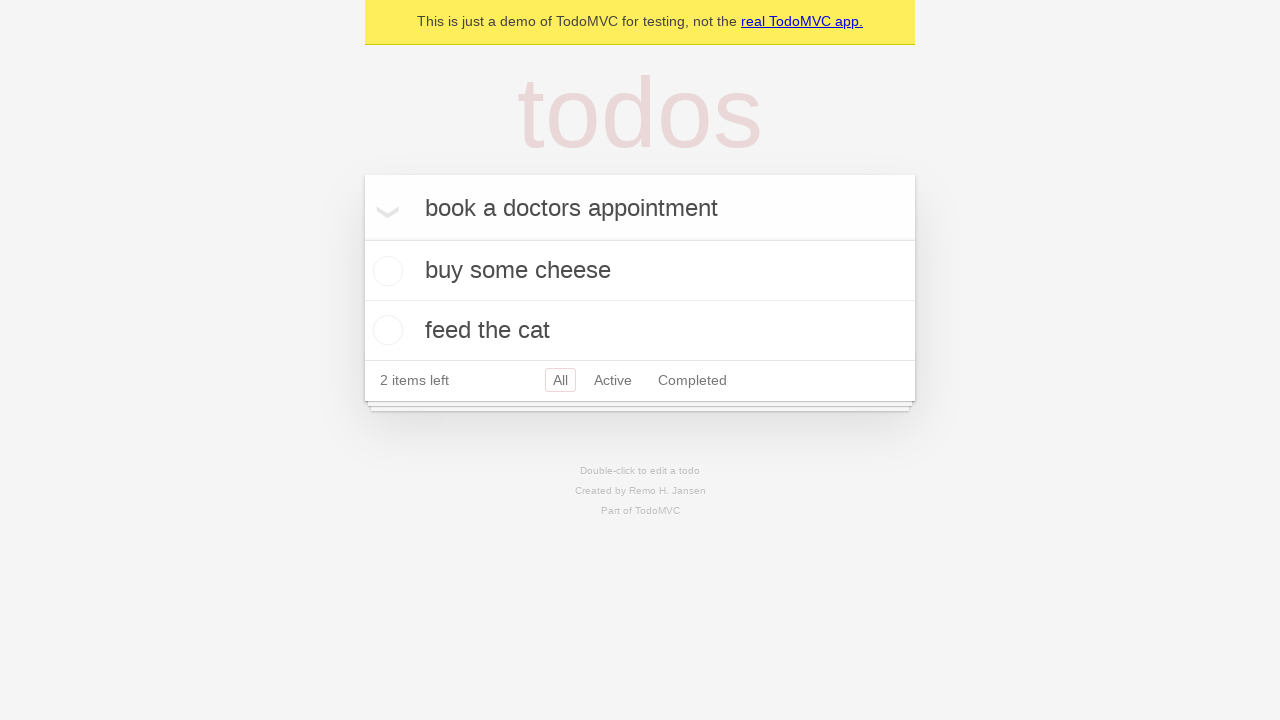

Pressed Enter to create third todo on internal:attr=[placeholder="What needs to be done?"i]
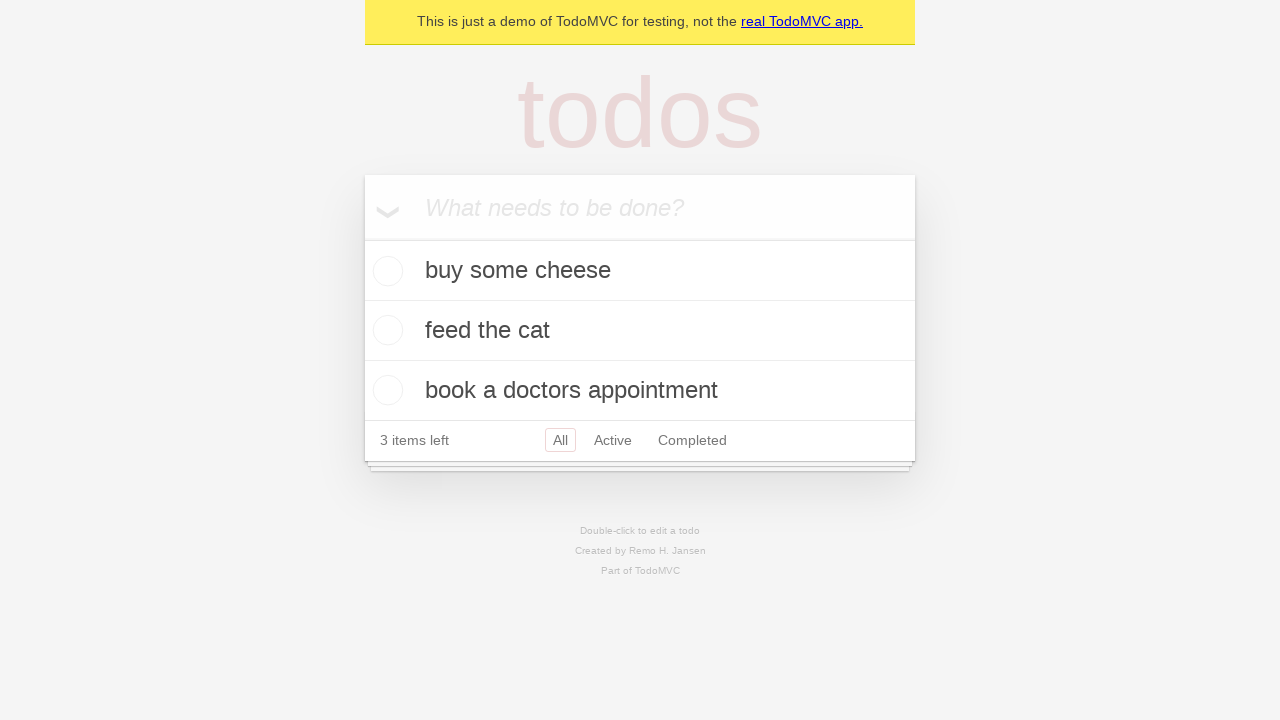

Double-clicked second todo item to enter edit mode at (640, 331) on internal:testid=[data-testid="todo-item"s] >> nth=1
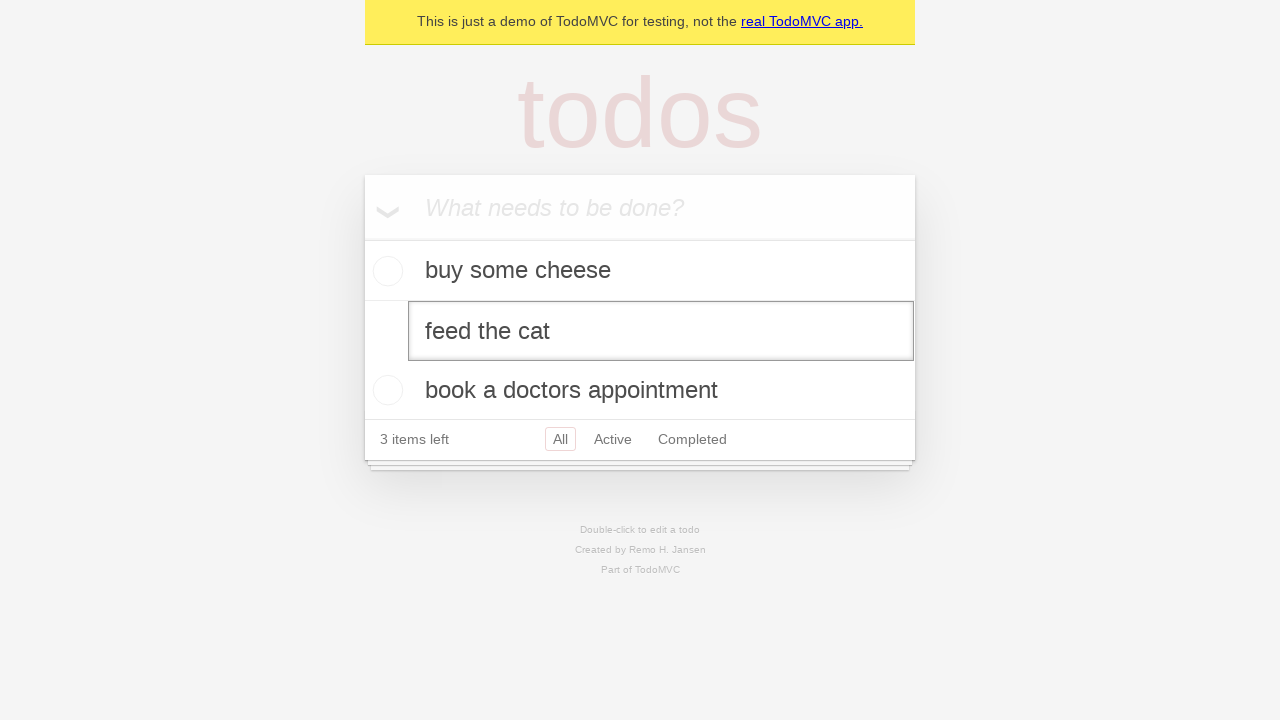

Filled edit textbox with 'buy some sausages' on internal:testid=[data-testid="todo-item"s] >> nth=1 >> internal:role=textbox[nam
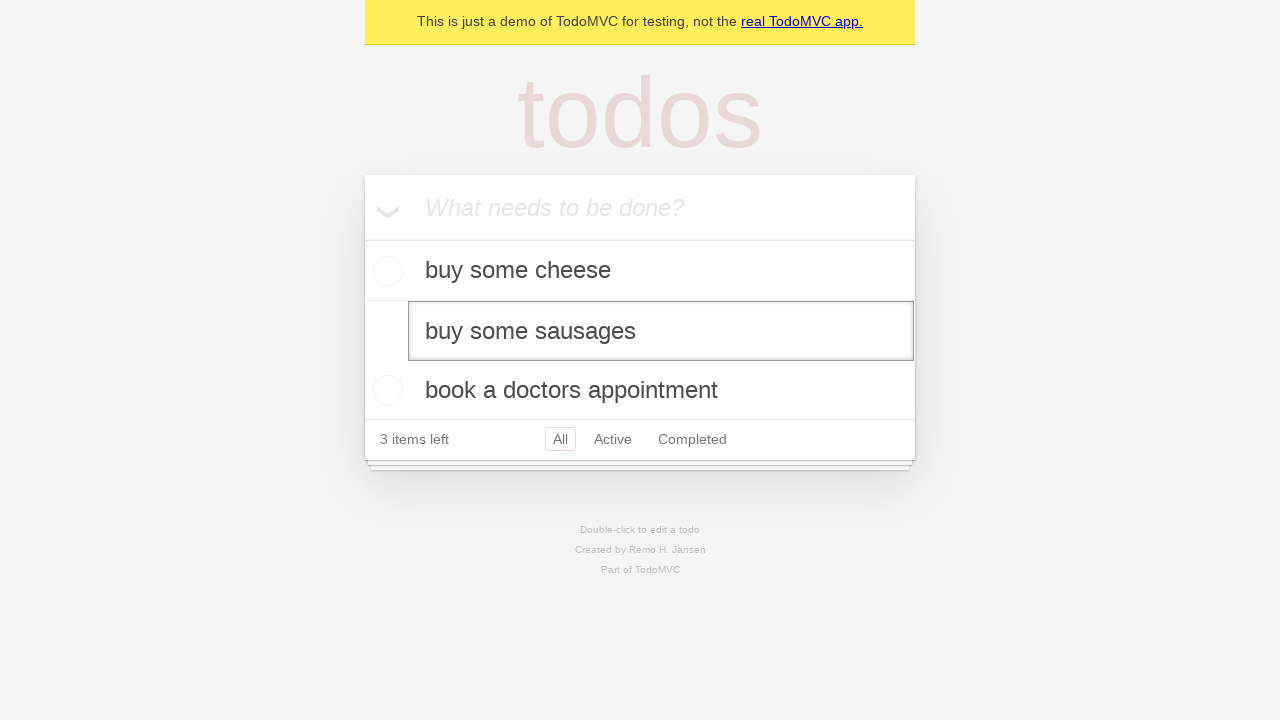

Dispatched blur event on edit textbox to trigger save
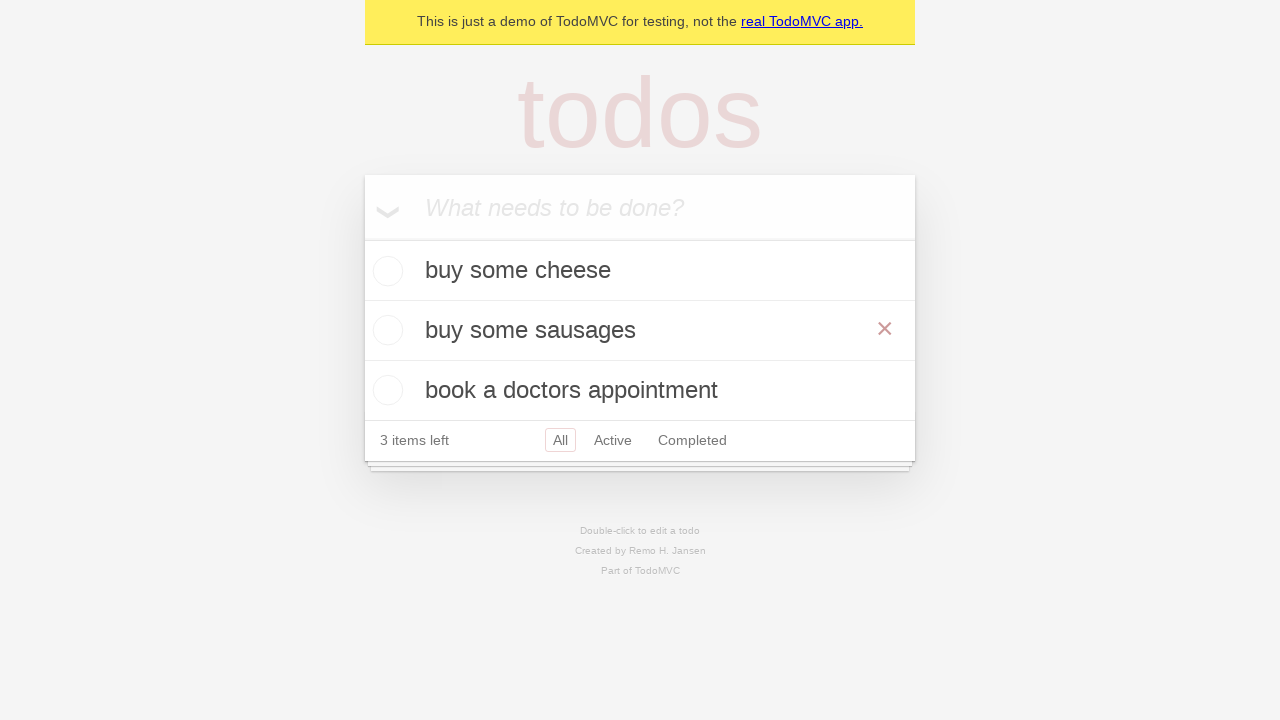

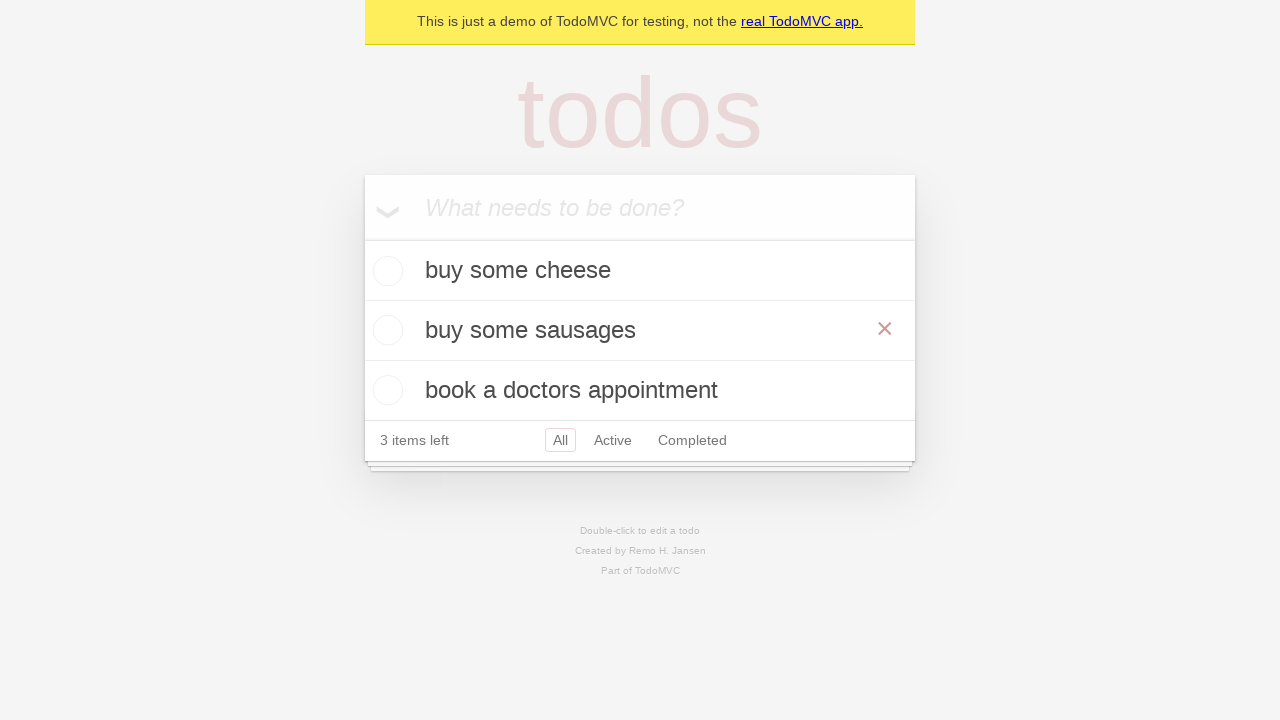